Tests a date picker calendar component by selecting a specific date (June 15, 2027) through the calendar navigation and verifying the selected date values

Starting URL: https://rahulshettyacademy.com/seleniumPractise/#/offers

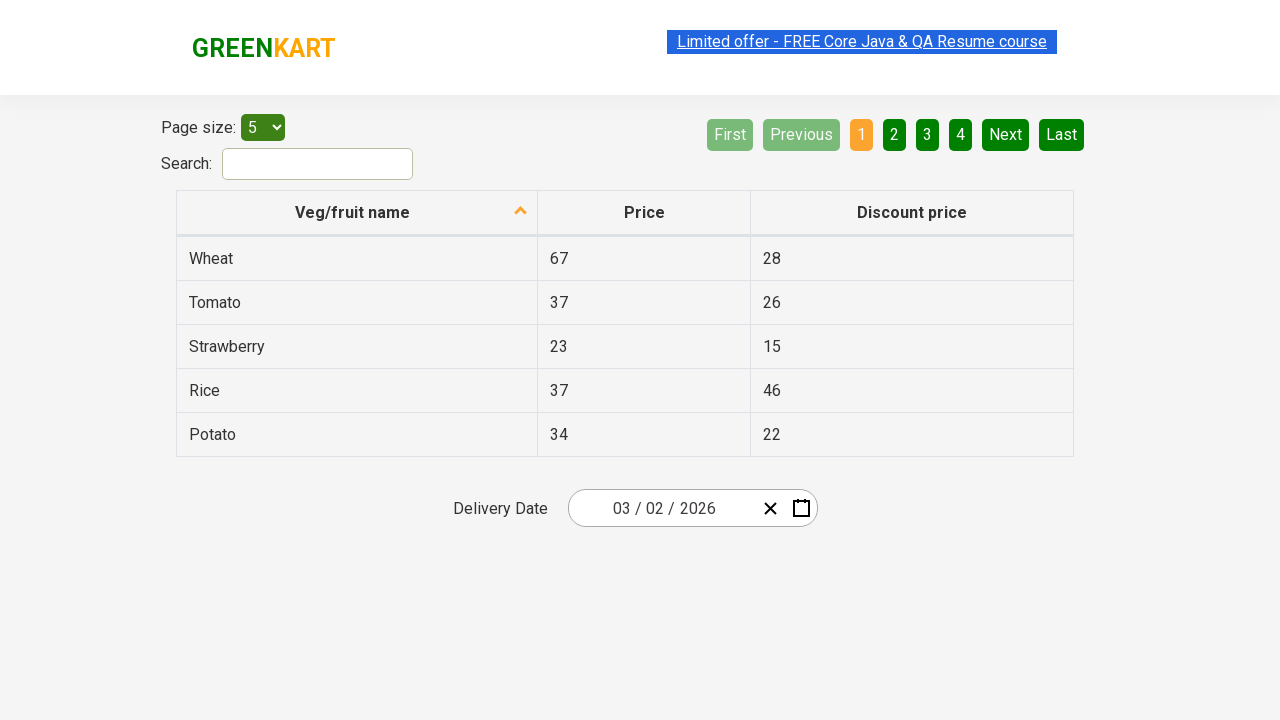

Date picker input group loaded
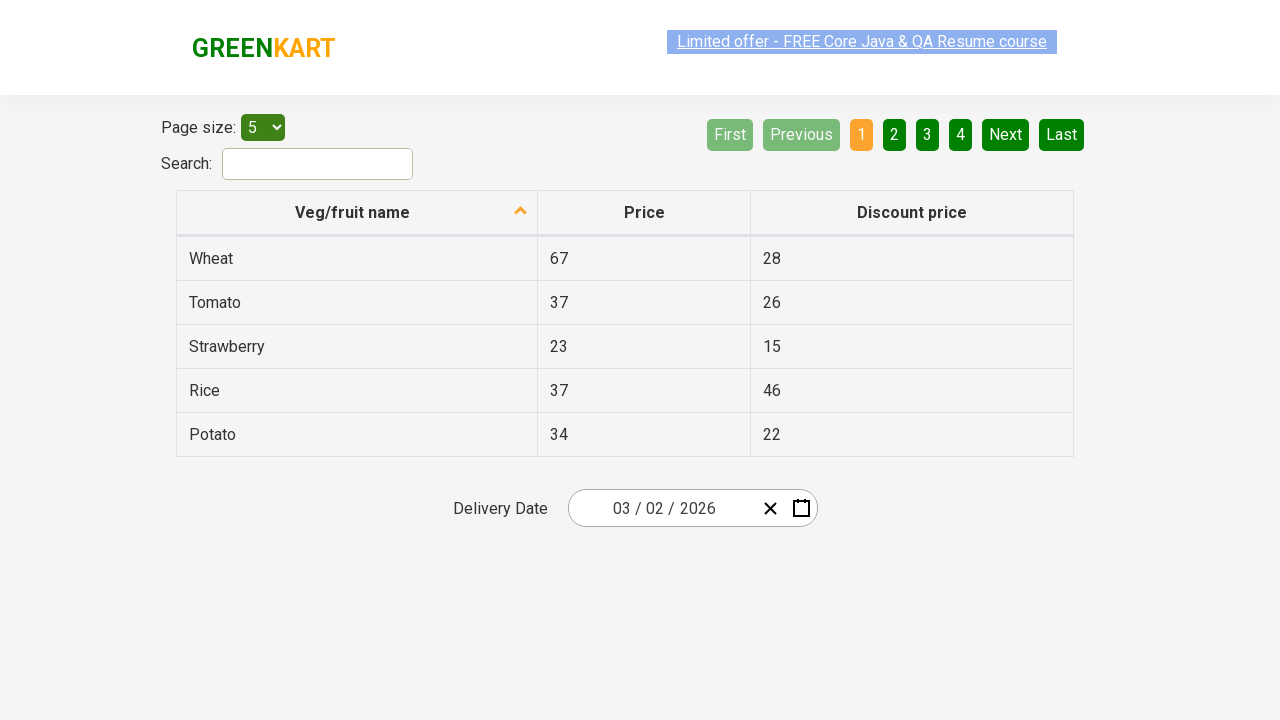

Clicked date picker input group to open calendar at (662, 508) on .react-date-picker__inputGroup
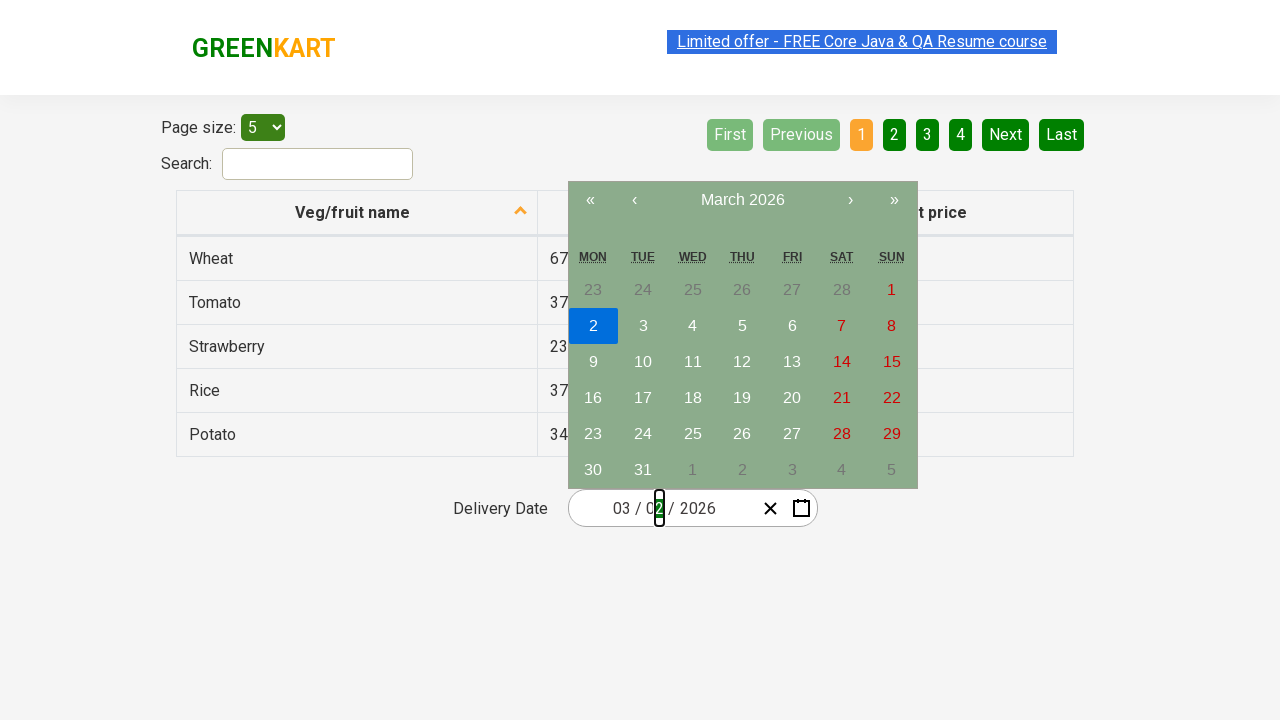

Clicked navigation label to navigate to month view at (742, 200) on .react-calendar__navigation__label
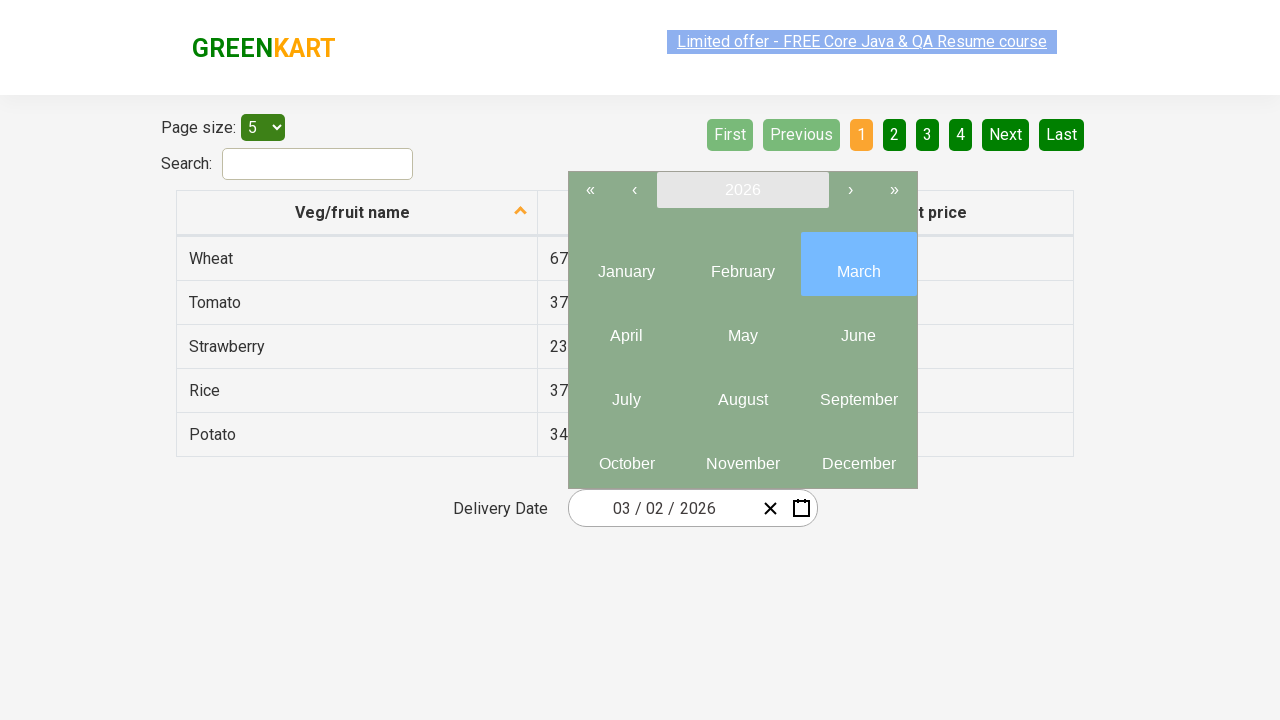

Clicked label text to navigate to year view at (742, 190) on .react-calendar__navigation__label__labelText
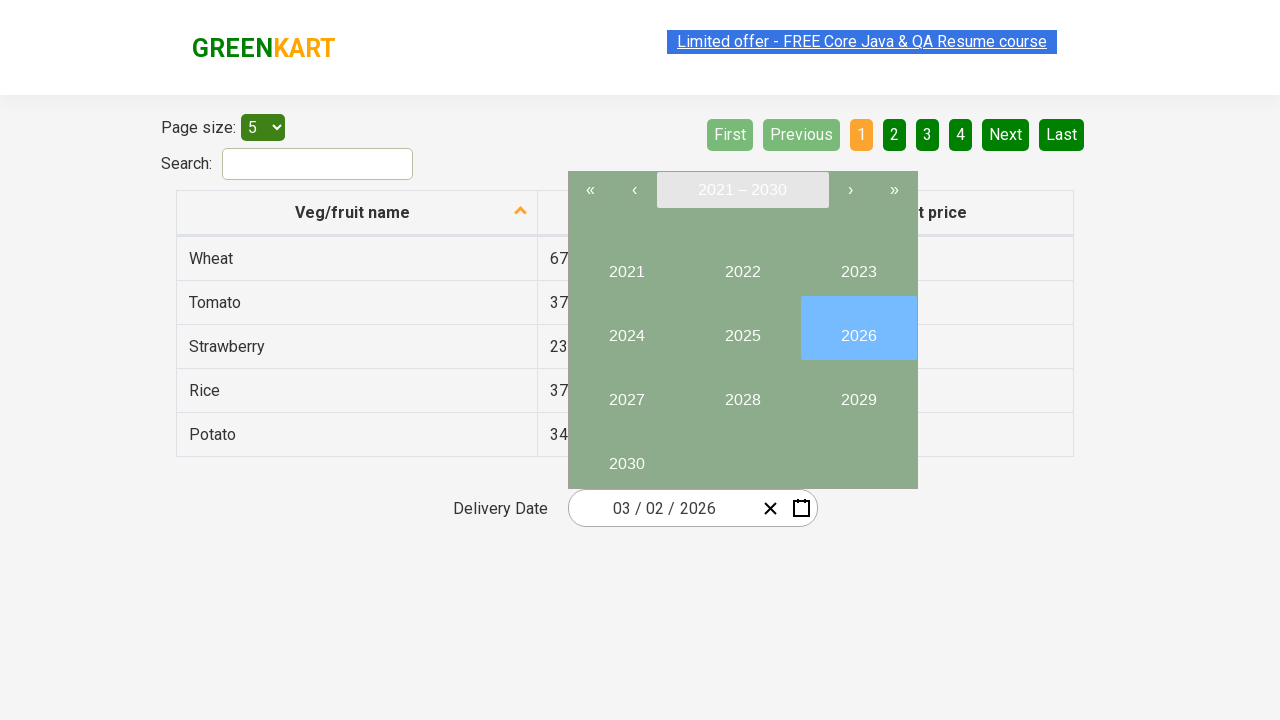

Selected year 2027 at (626, 392) on //button[text()='2027']
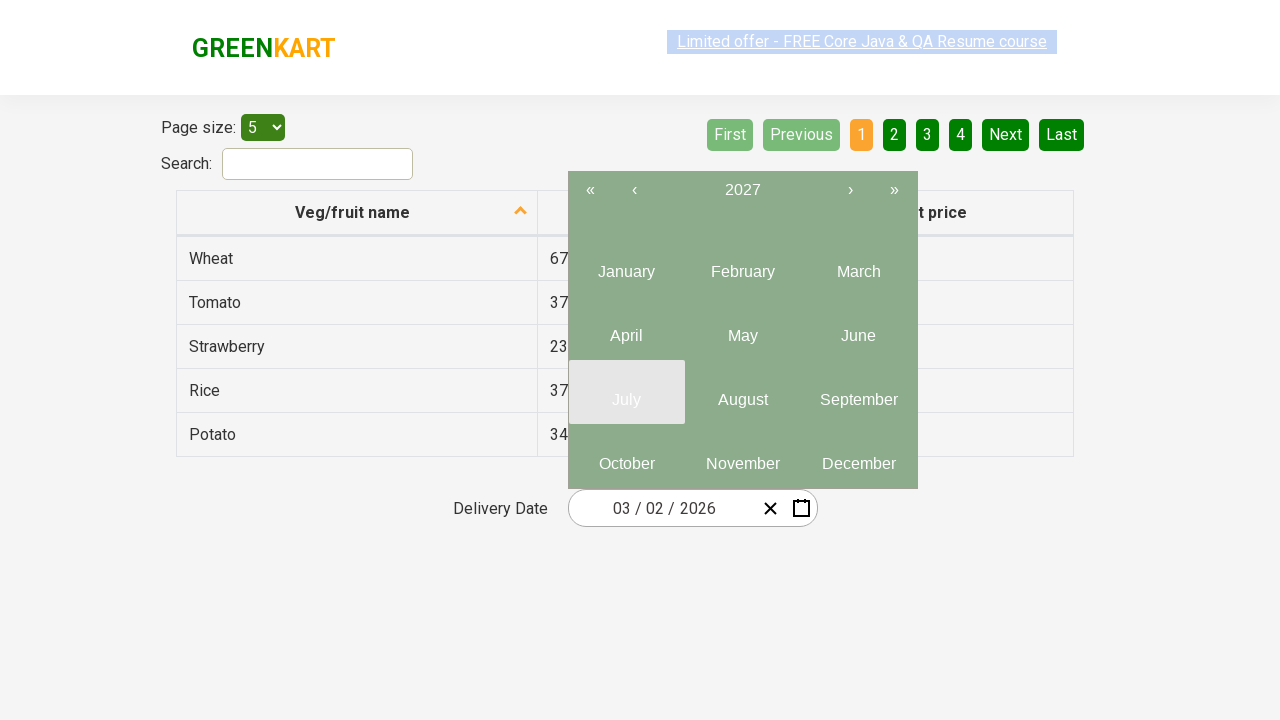

Selected month 6 (June) at (858, 328) on .react-calendar__year-view__months__month >> nth=5
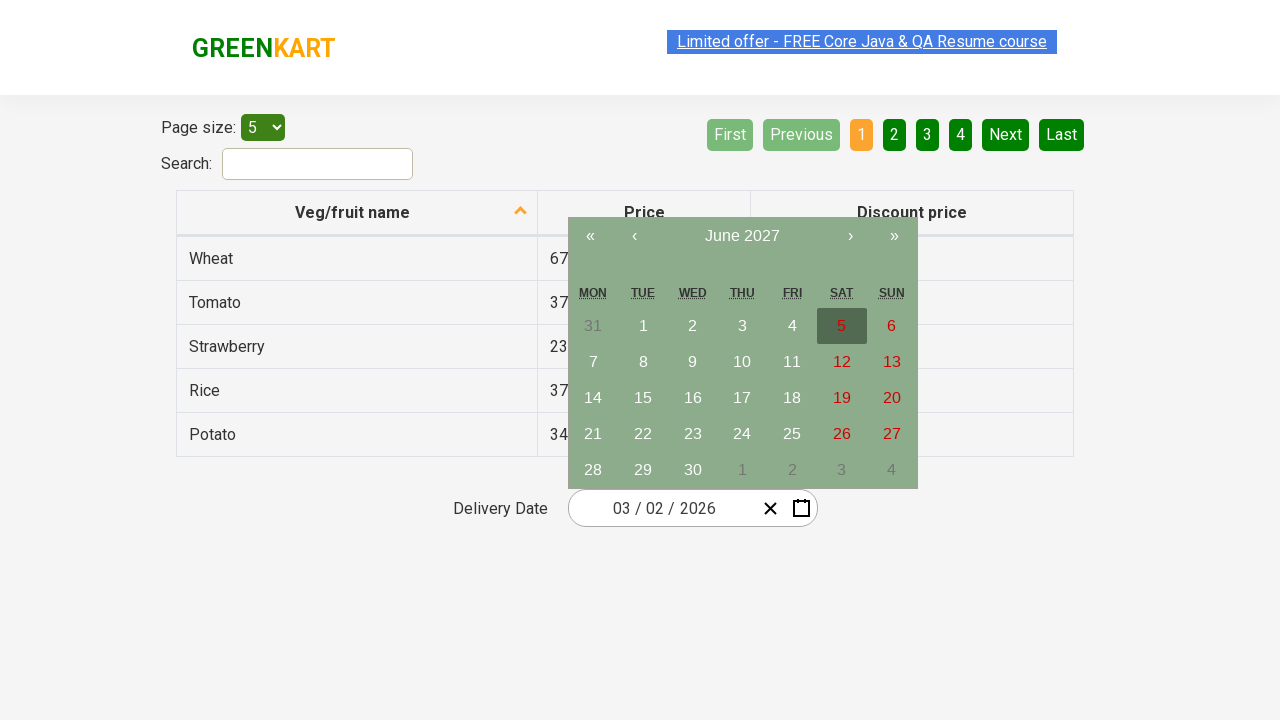

Selected date 15 at (643, 398) on //abbr[text()='15']
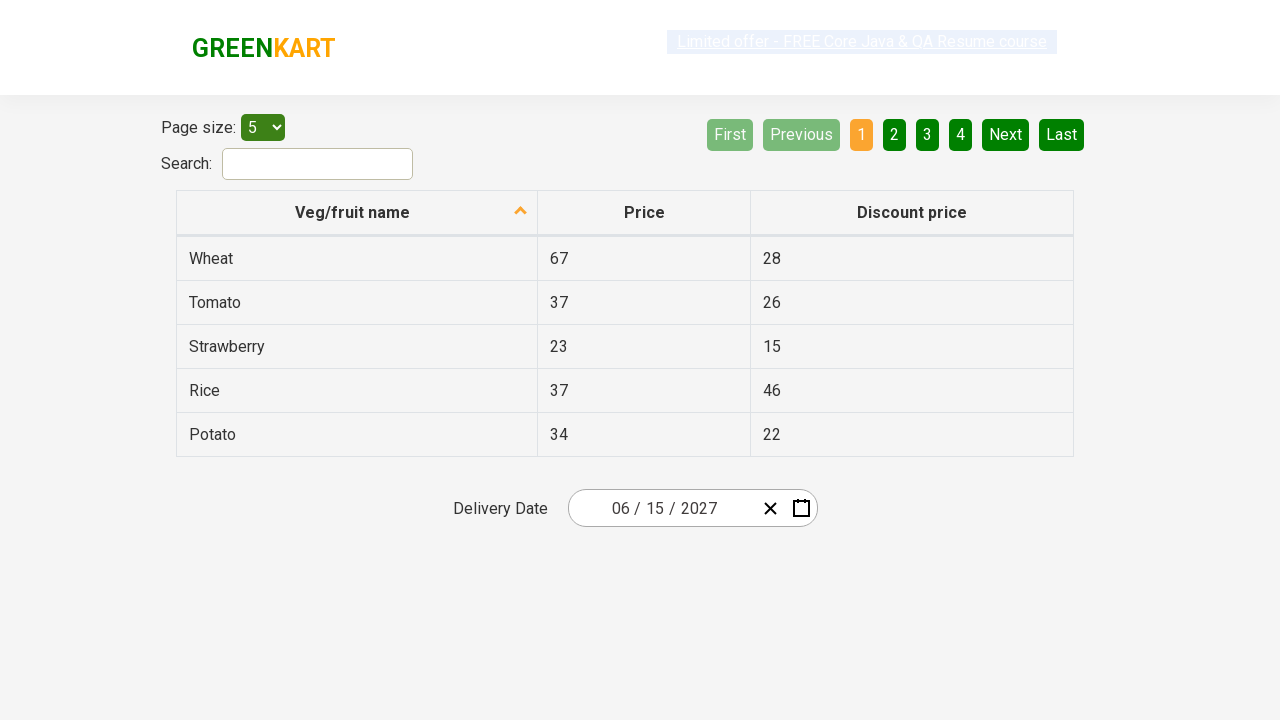

Date picker input field is ready for verification
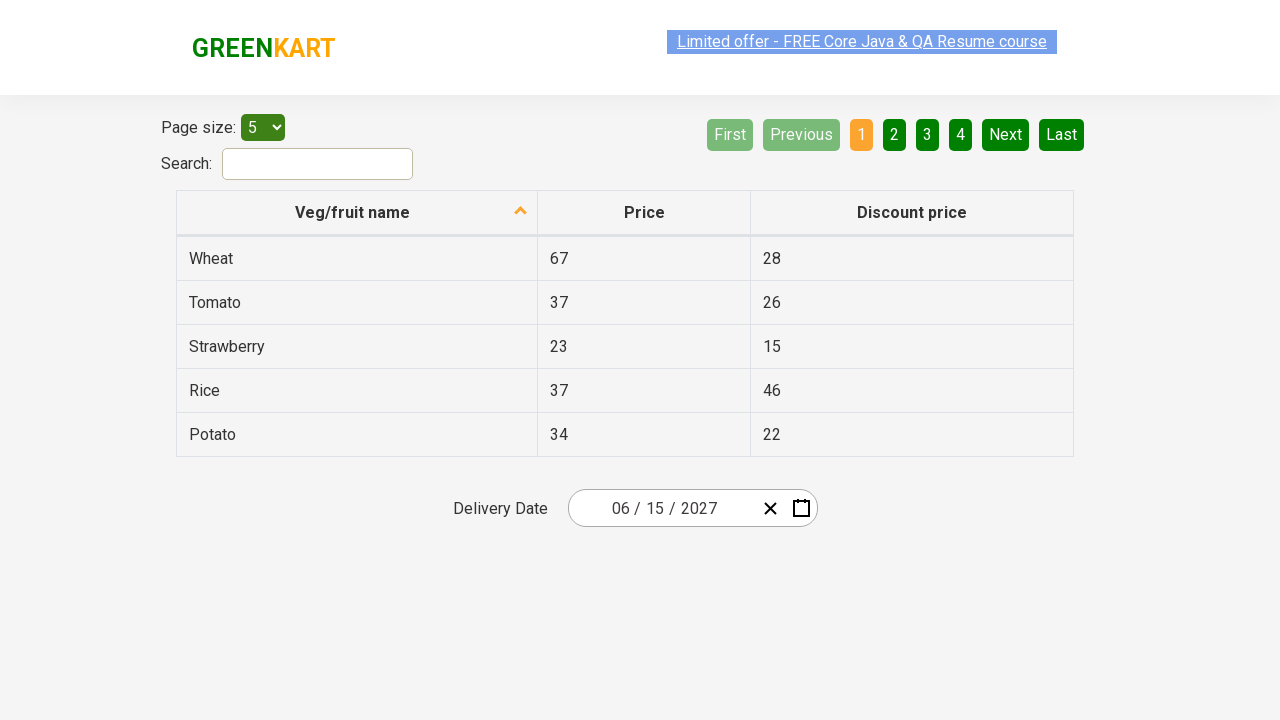

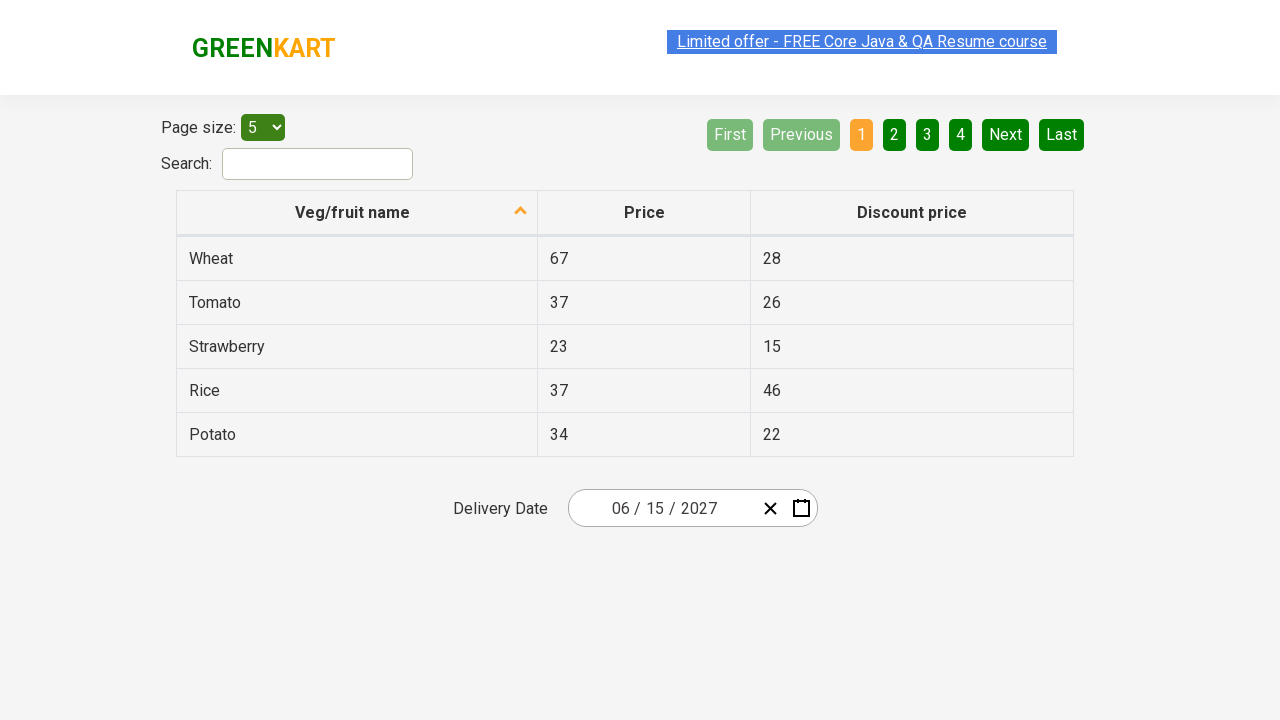